Navigates to DemoQA homepage and waits for the page to load. The original script was incomplete with a broken XPath selector.

Starting URL: https://demoqa.com/

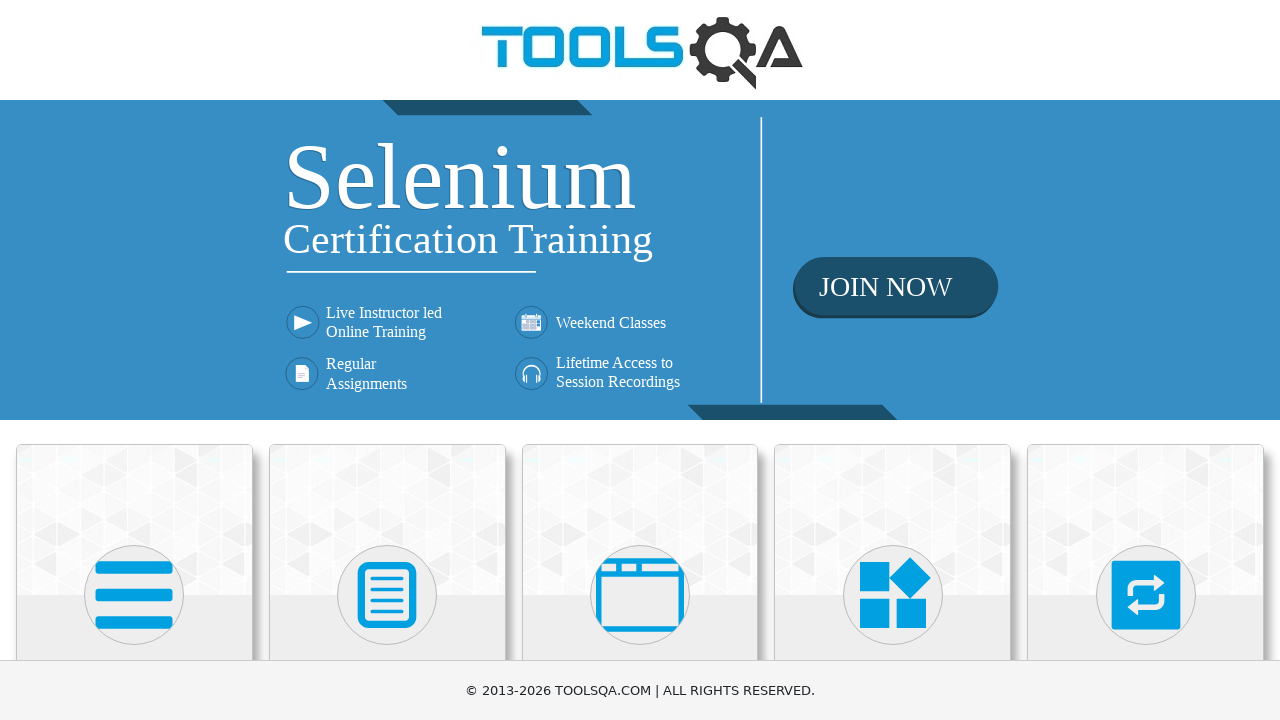

Navigated to DemoQA homepage
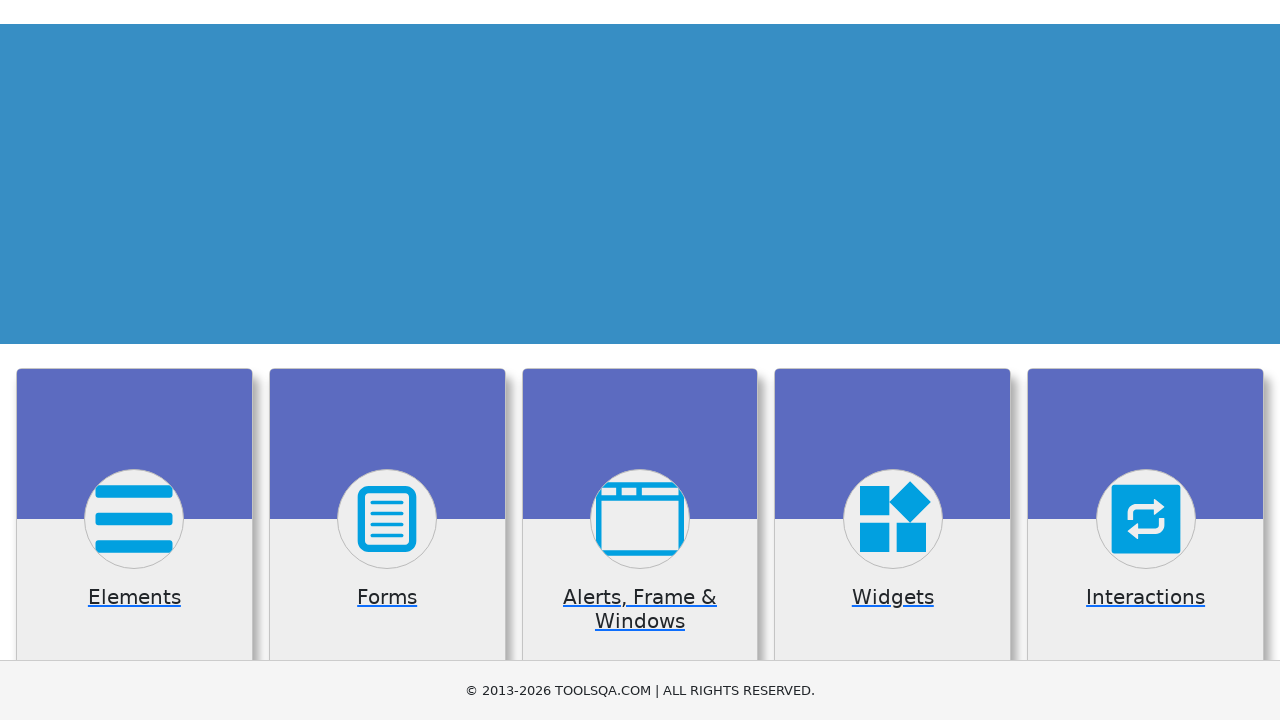

Page loaded successfully - heading element found
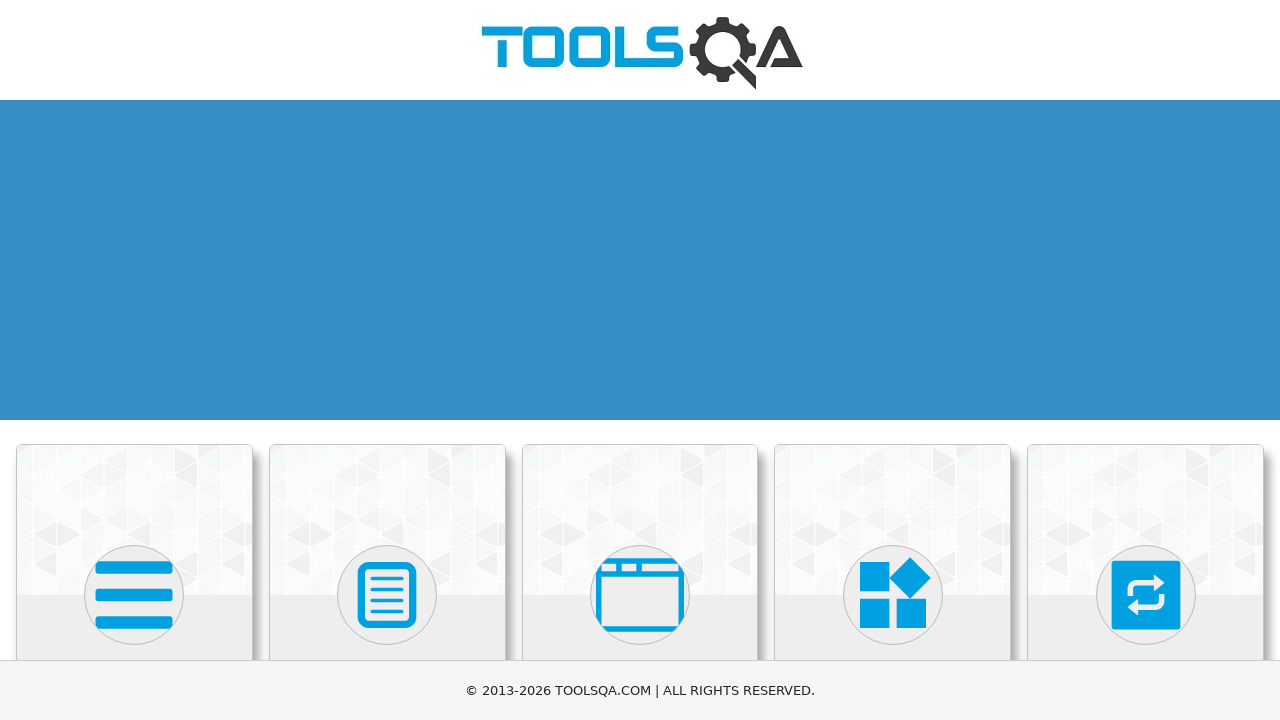

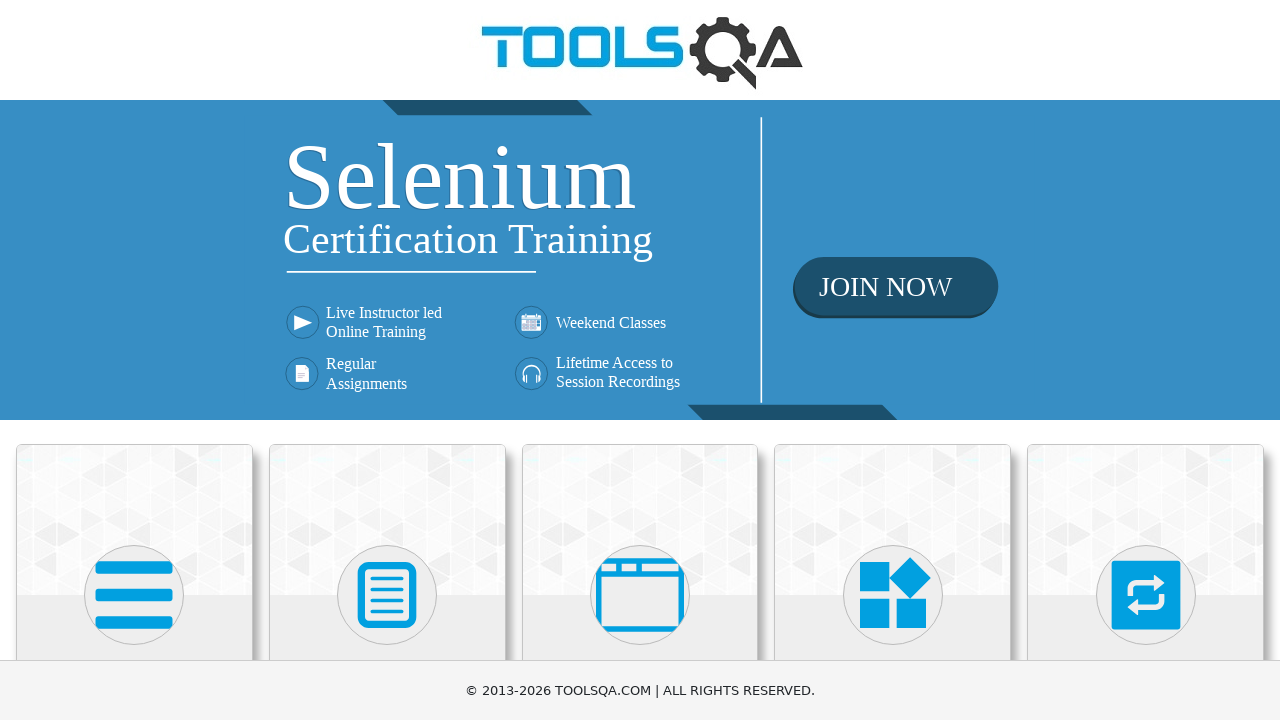